Tests JavaScript alert handling functionality by clicking buttons that trigger different types of alerts (simple alert, confirm dialog, and prompt dialog), then accepting, dismissing, and entering text into them.

Starting URL: https://demoqa.com/alerts

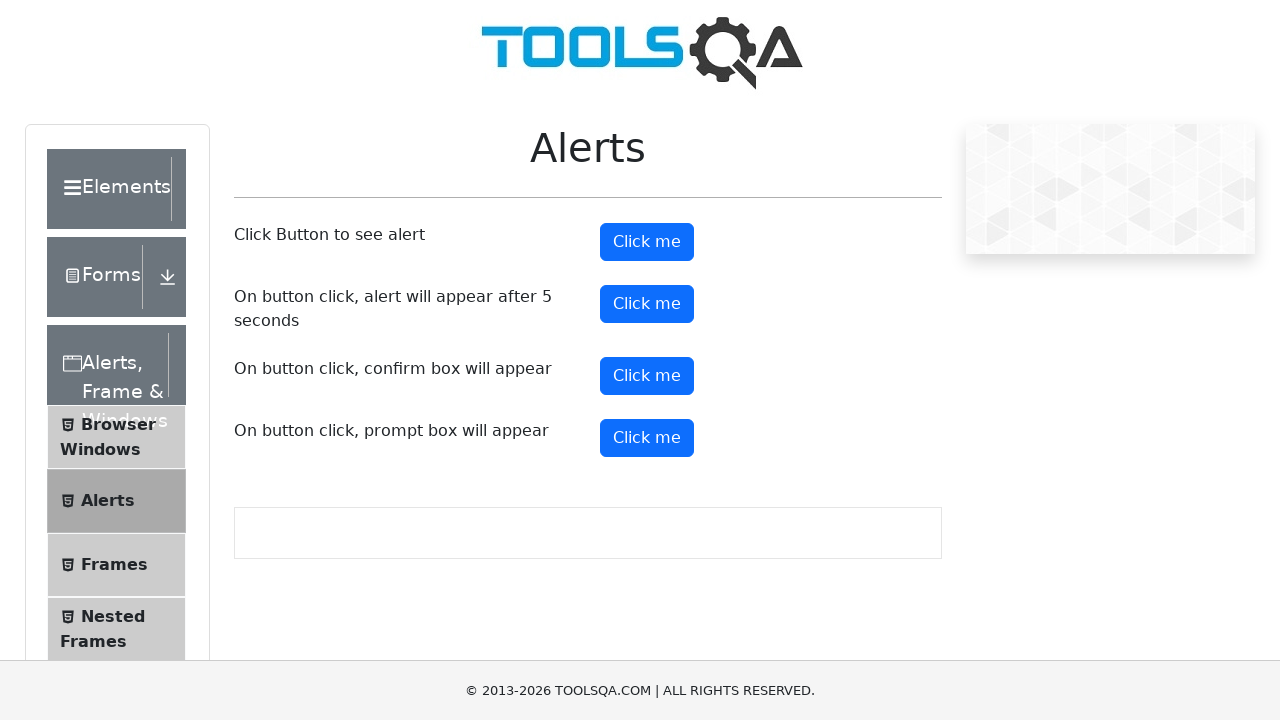

Clicked alert button to trigger simple alert at (647, 242) on button#alertButton
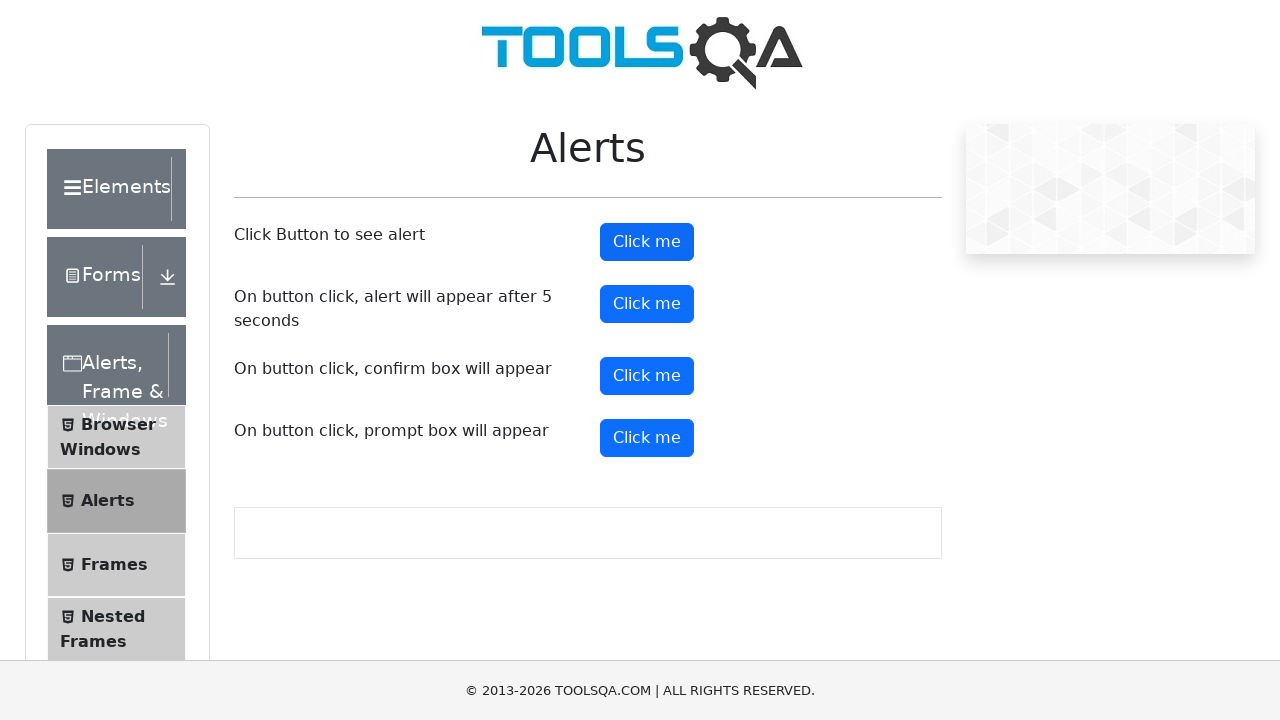

Set up dialog handler to accept alerts
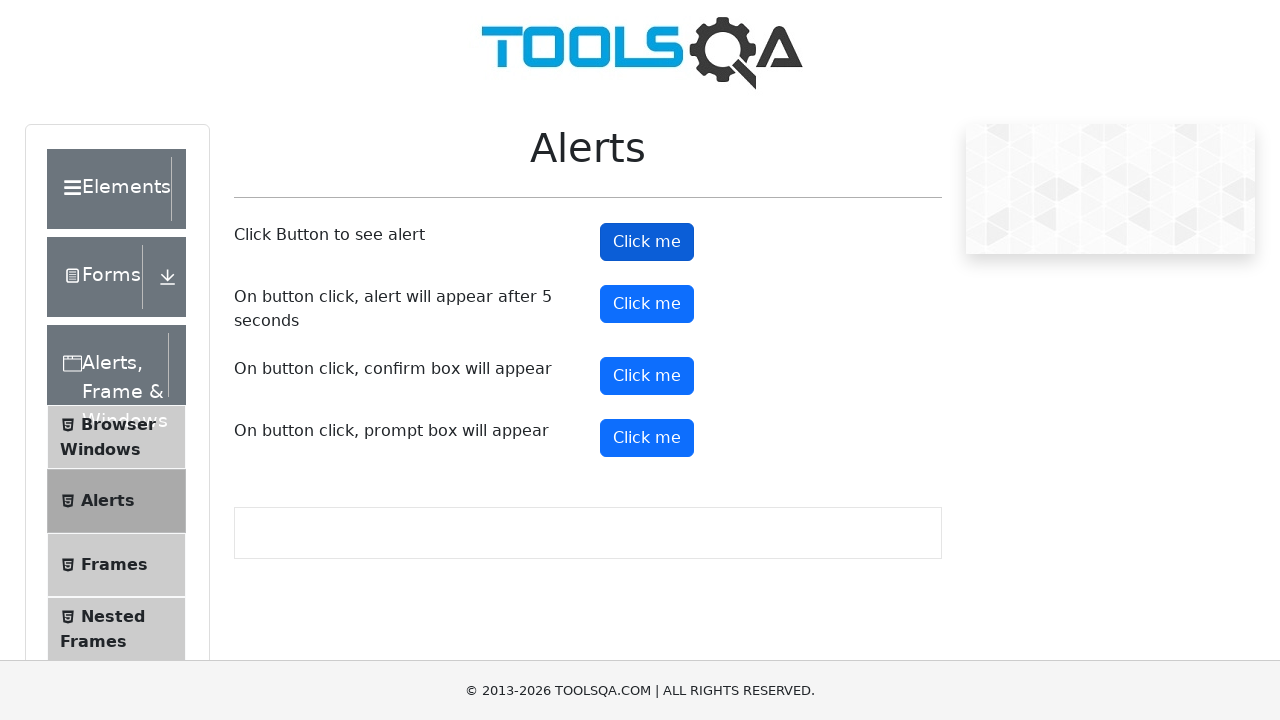

Waited 1 second for alert to be processed
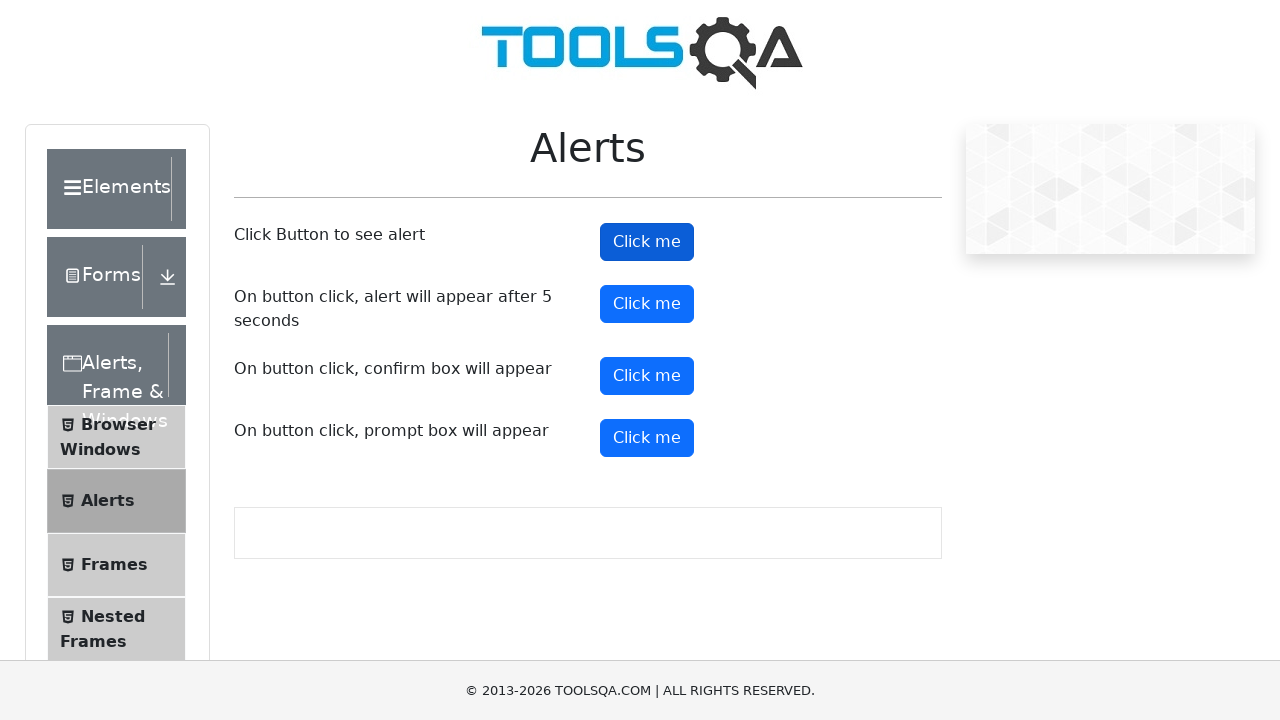

Clicked confirm button to trigger confirm dialog at (647, 376) on button#confirmButton
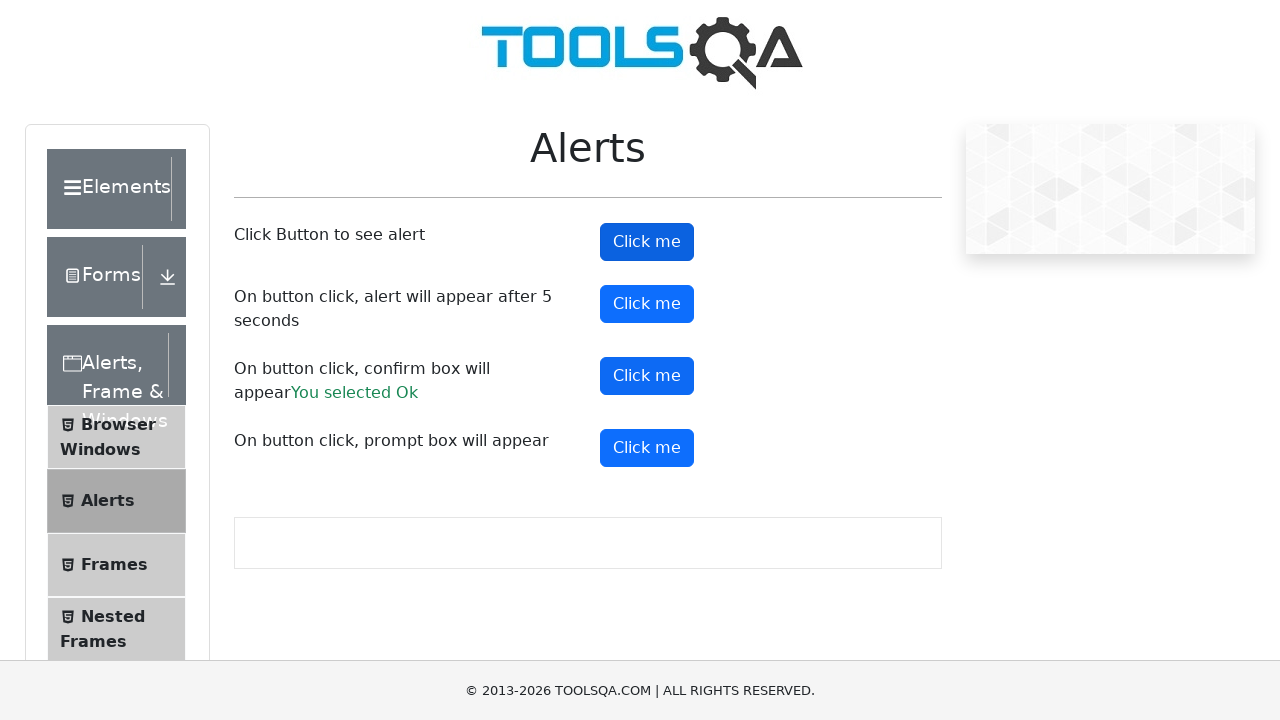

Set up dialog handler to dismiss confirm dialog
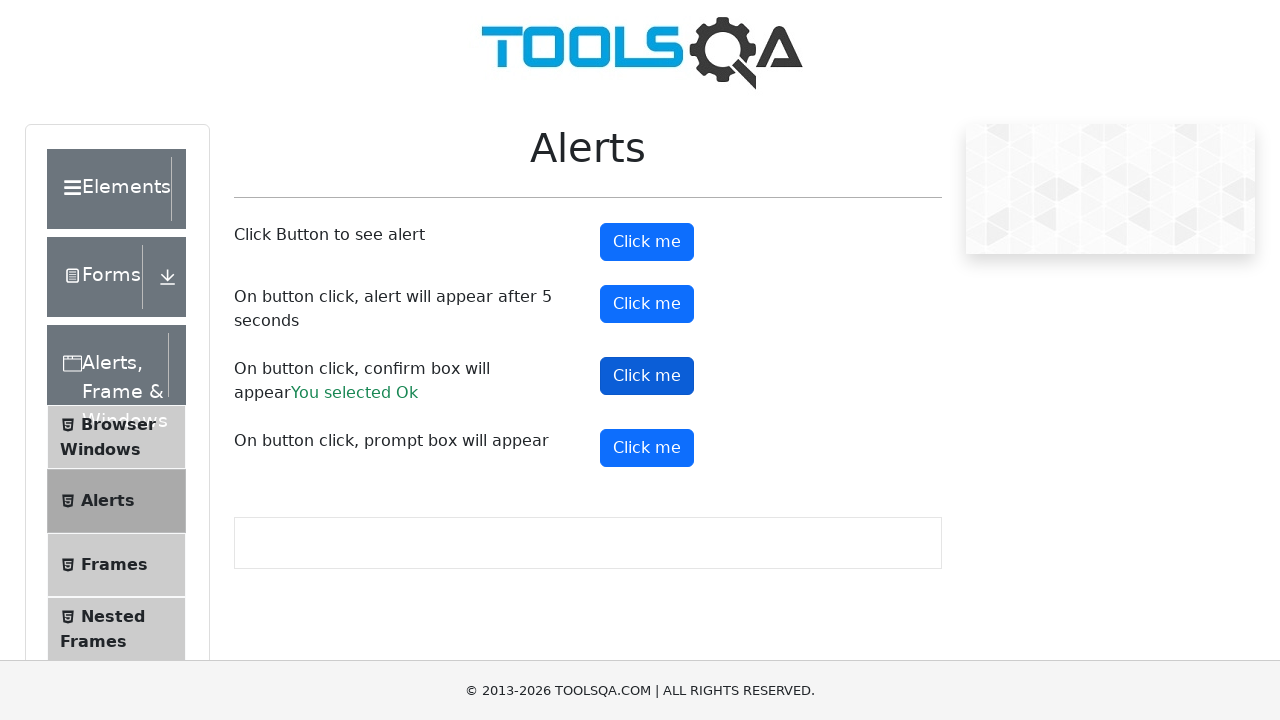

Waited 1 second for confirm dialog to be processed
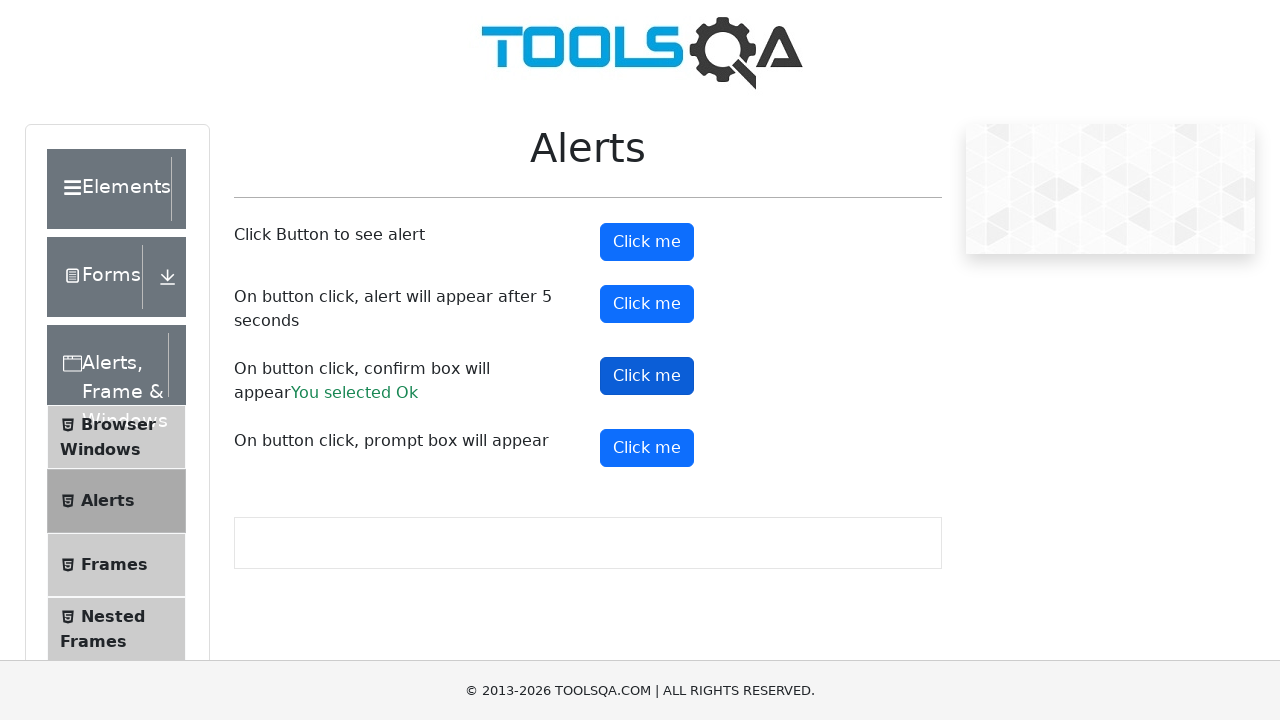

Verified confirm result element is visible
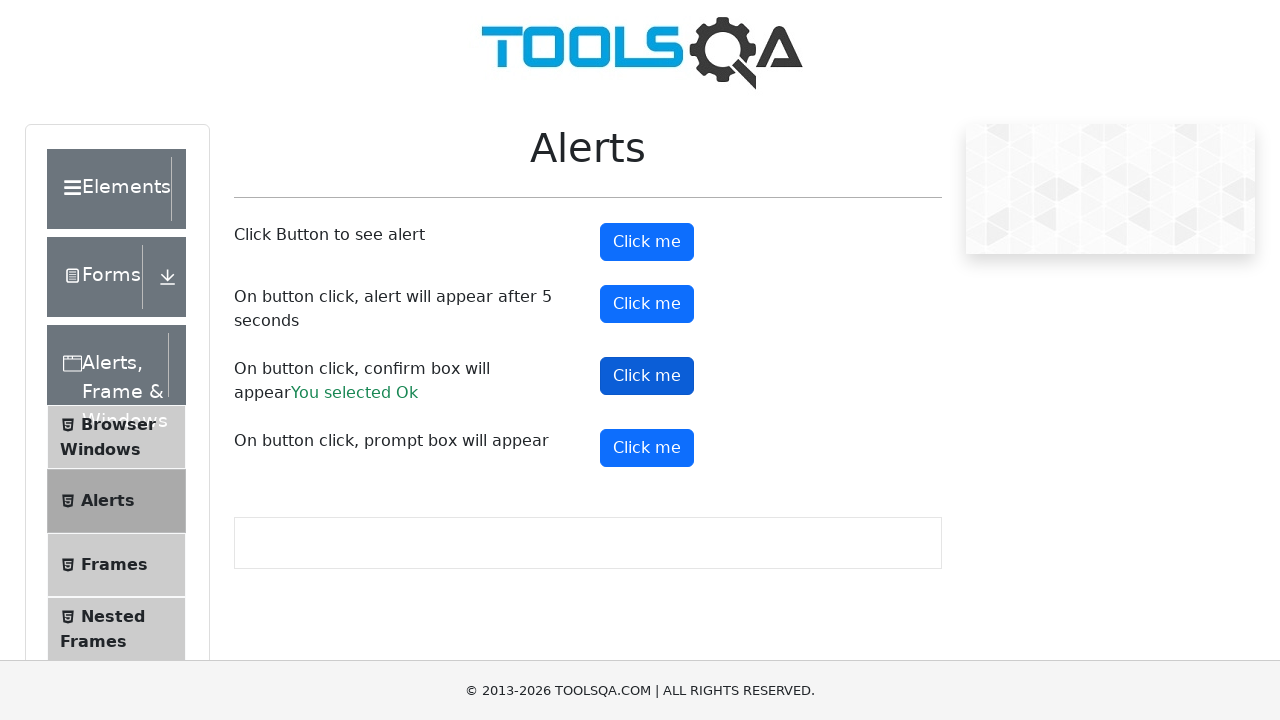

Set up dialog handler to accept prompt with text 'Worldddd'
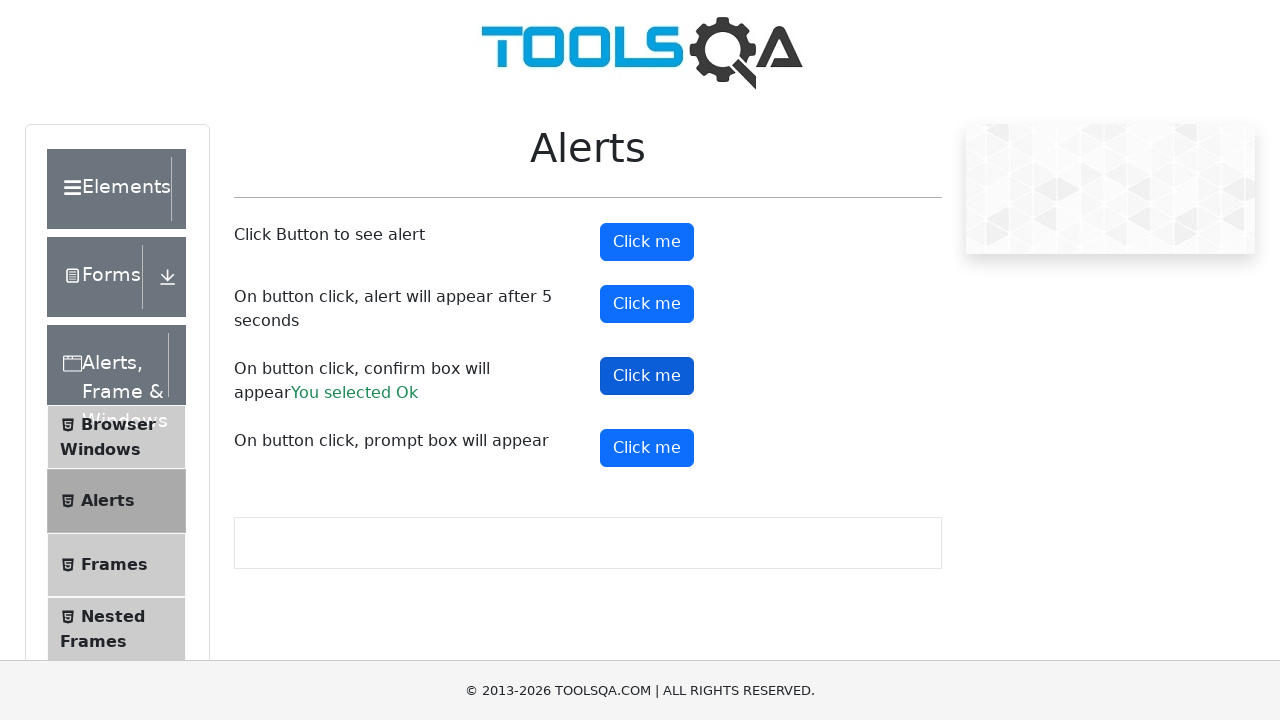

Clicked prompt button to trigger prompt dialog at (647, 448) on button#promtButton
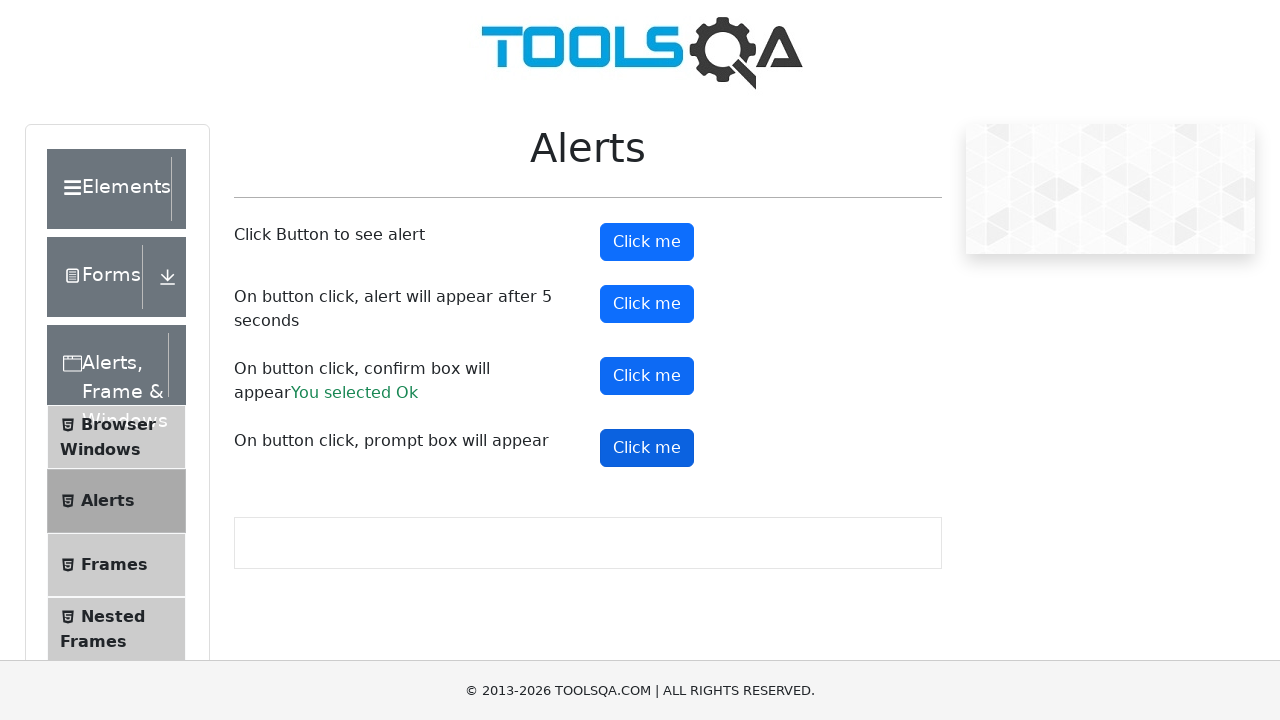

Waited 1 second for prompt dialog to be processed
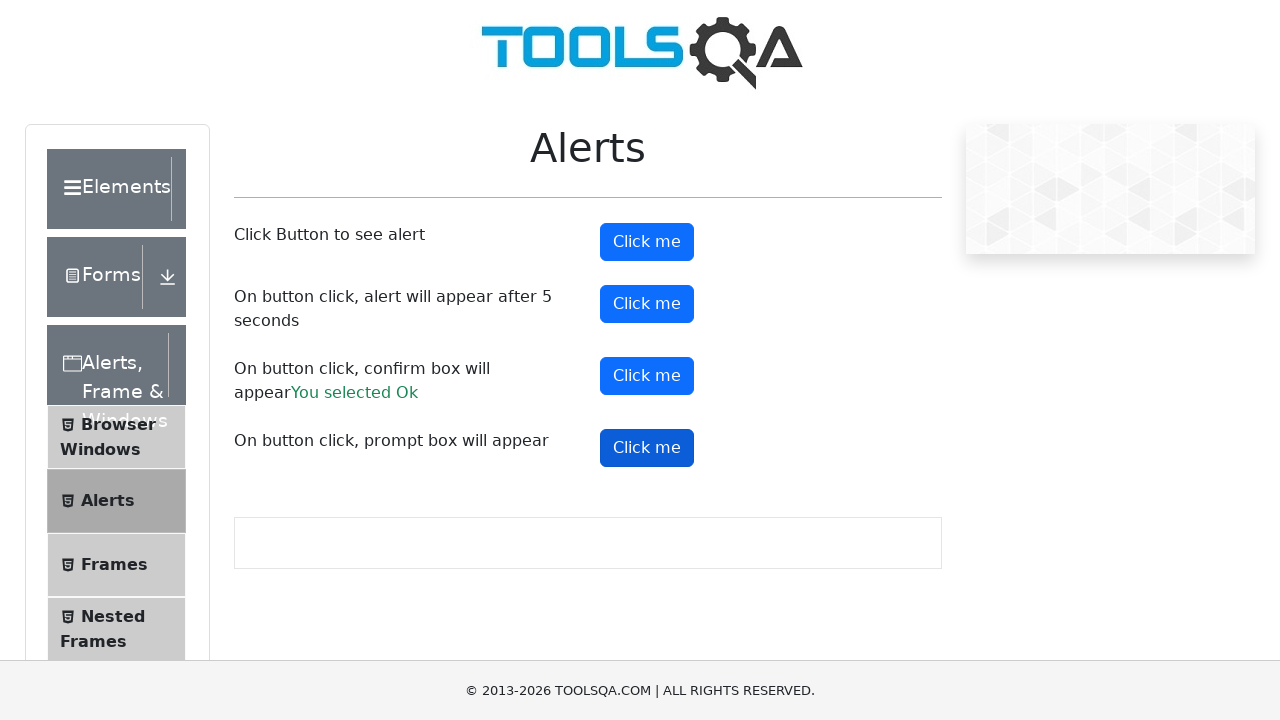

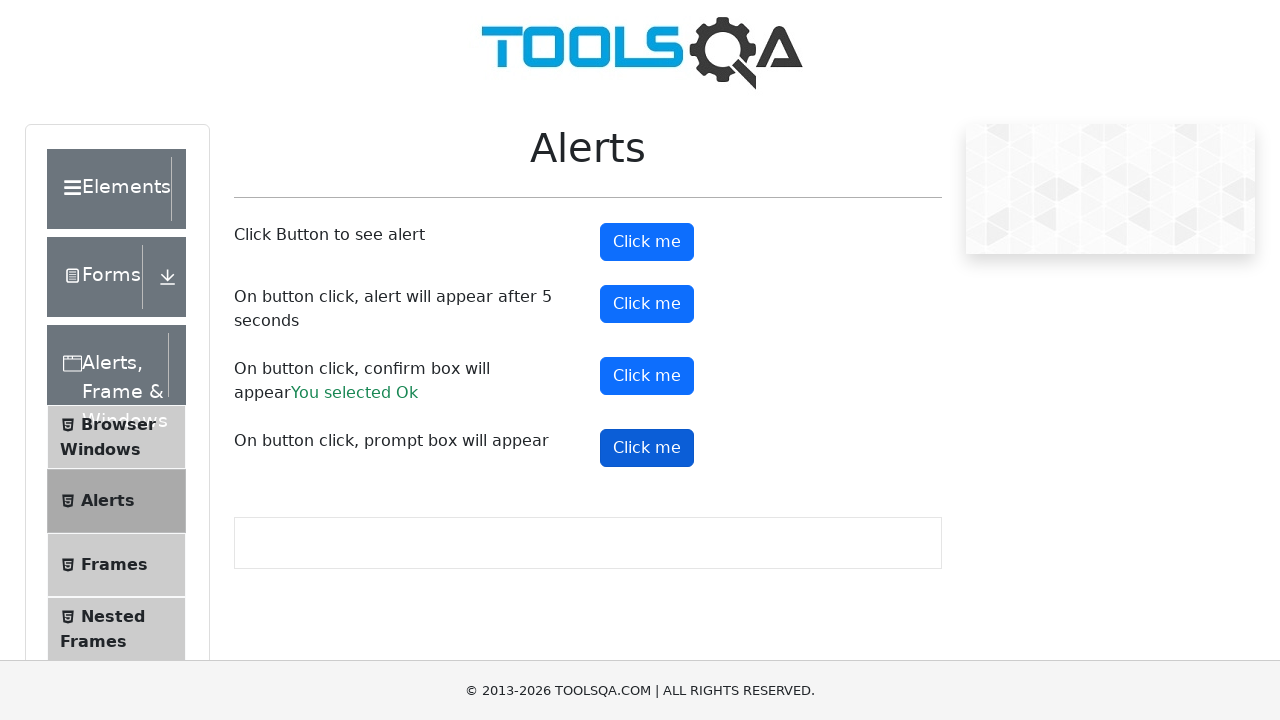